Tests window handling functionality by navigating to LeafGround's window handling page, clicking to open a new browser window, switching to that window, and verifying the page title.

Starting URL: https://leafground.com/

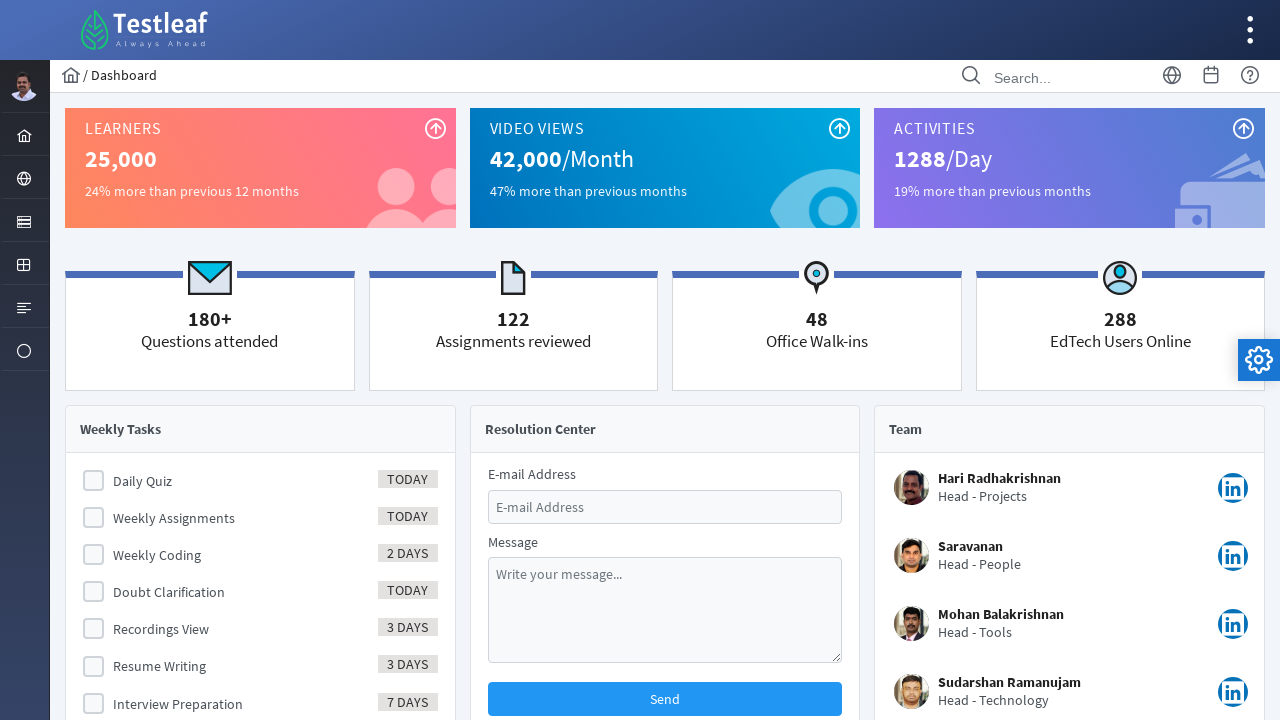

Clicked on the menu item following menuform element at (24, 178) on (//li[@id='menuform:j_idt38']/following-sibling::li/a)[1]
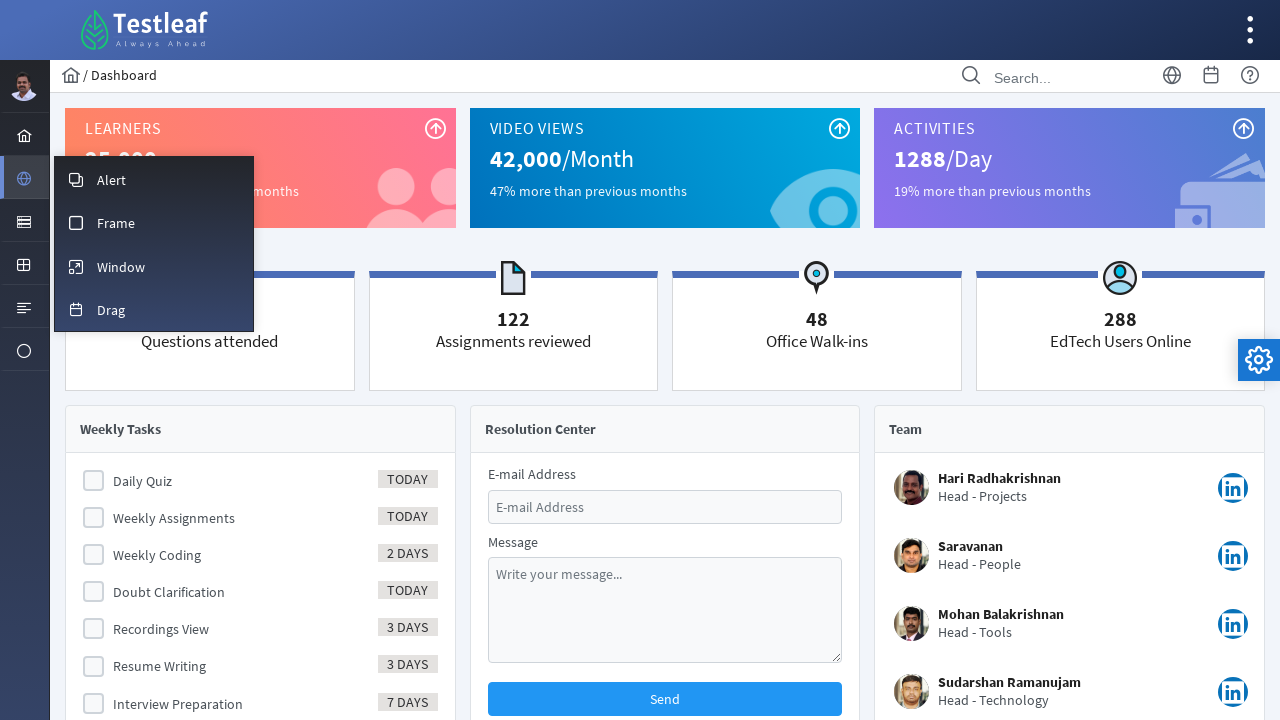

Clicked on 'Window' option in menu at (121, 267) on xpath=//span[text()='Window']
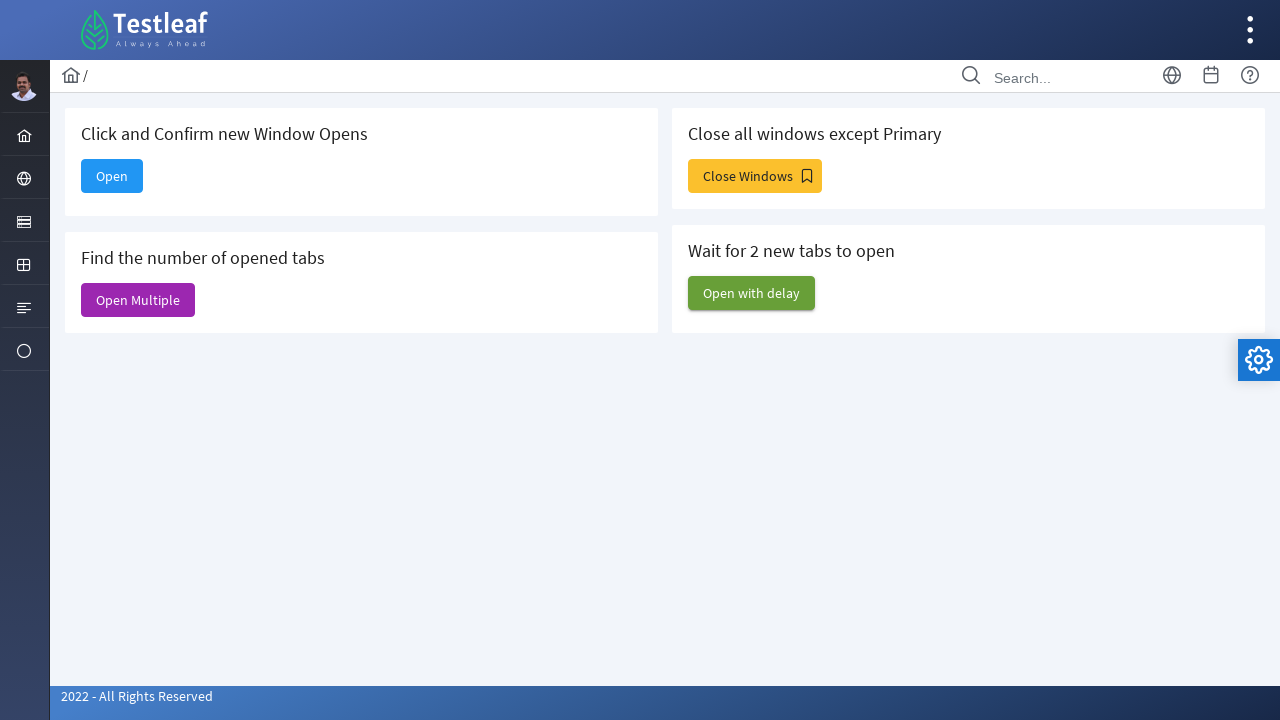

Clicked 'Open' button to open new browser window at (112, 176) on xpath=//span[text()='Open']
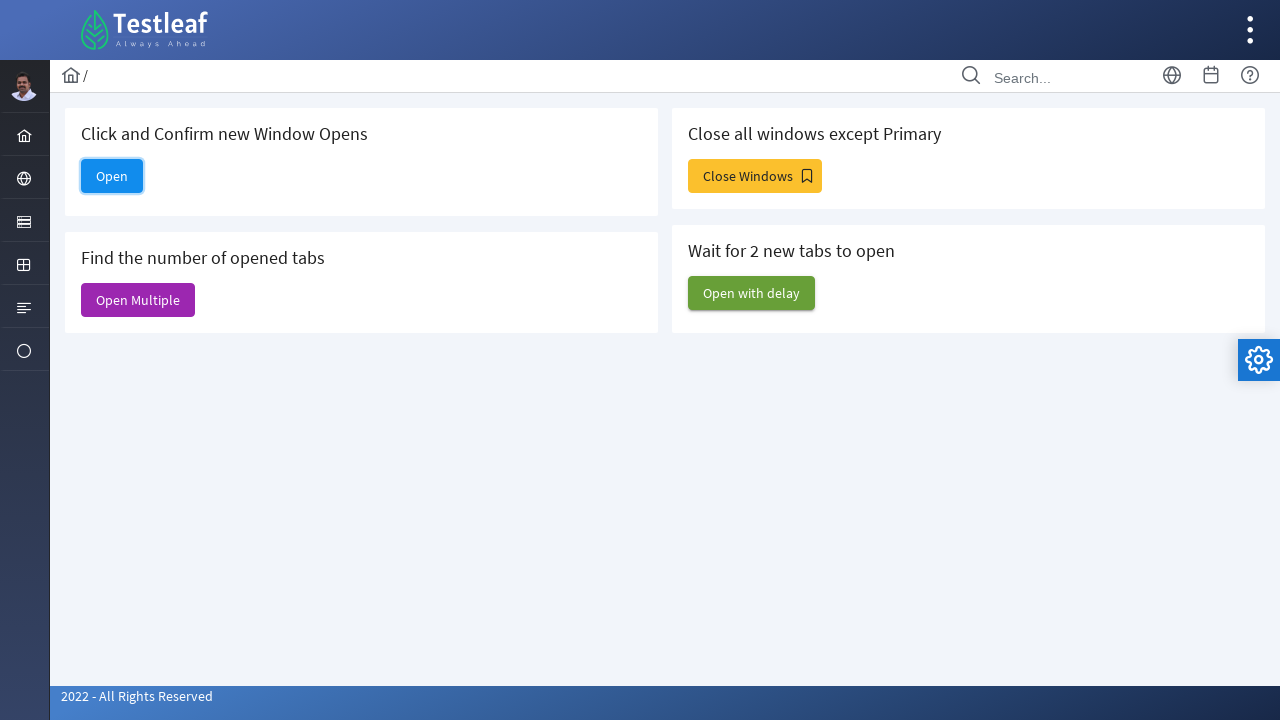

Successfully captured new window/page object
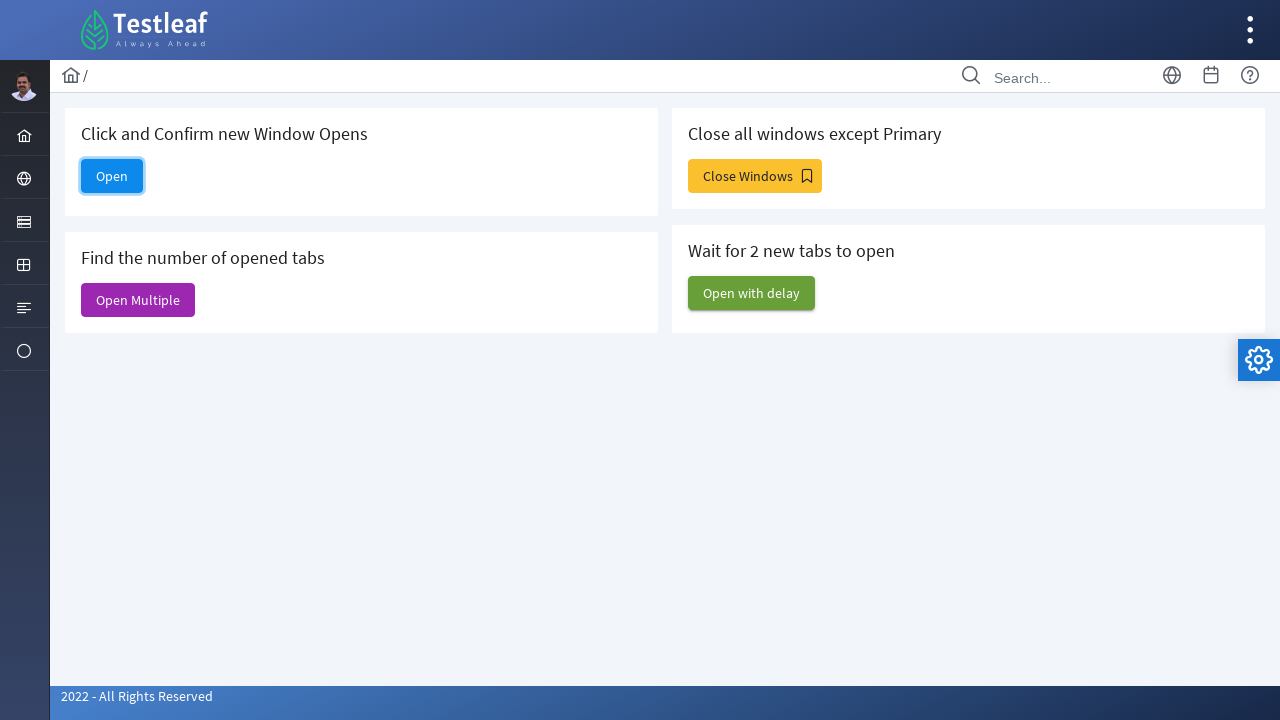

New window page load state completed
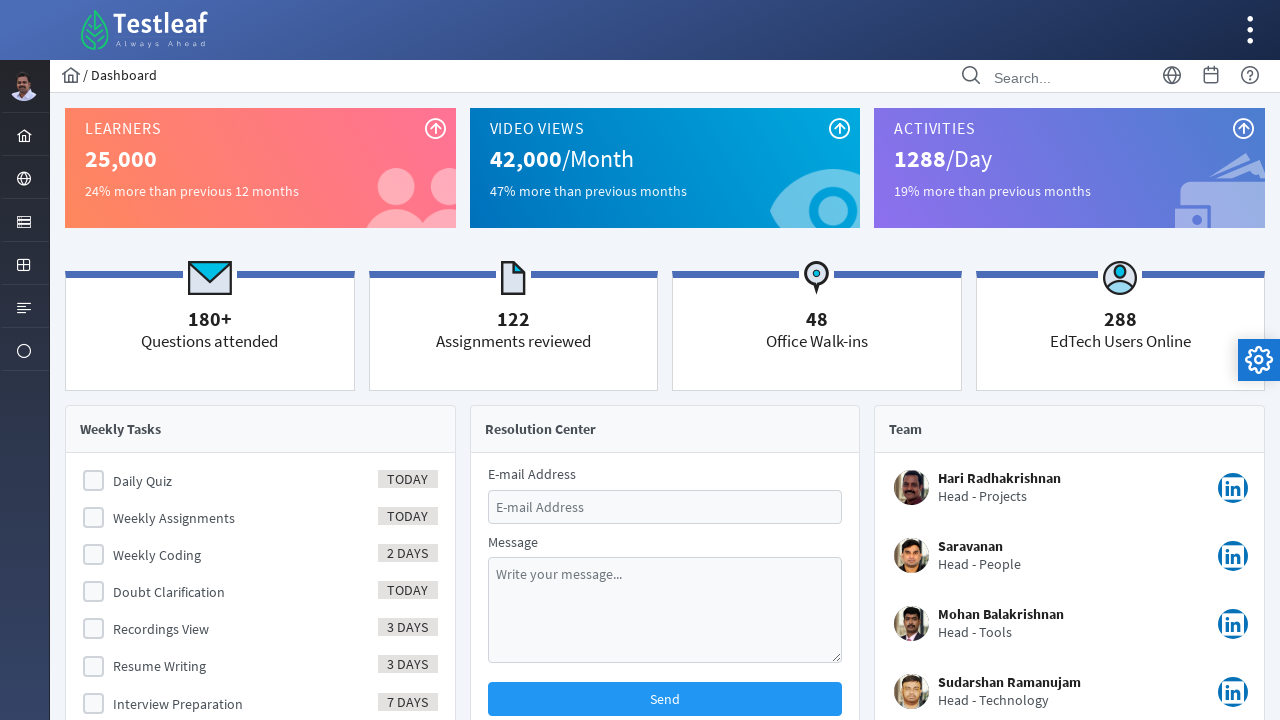

Retrieved new window title: Dashboard
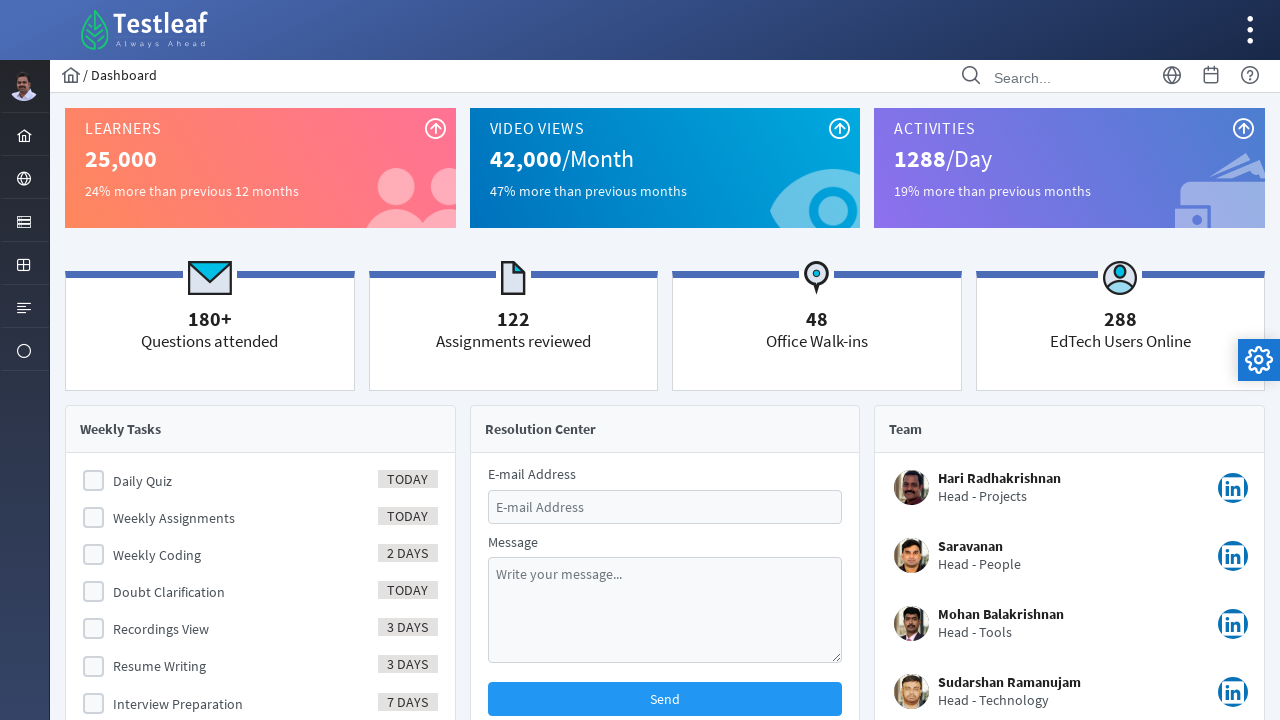

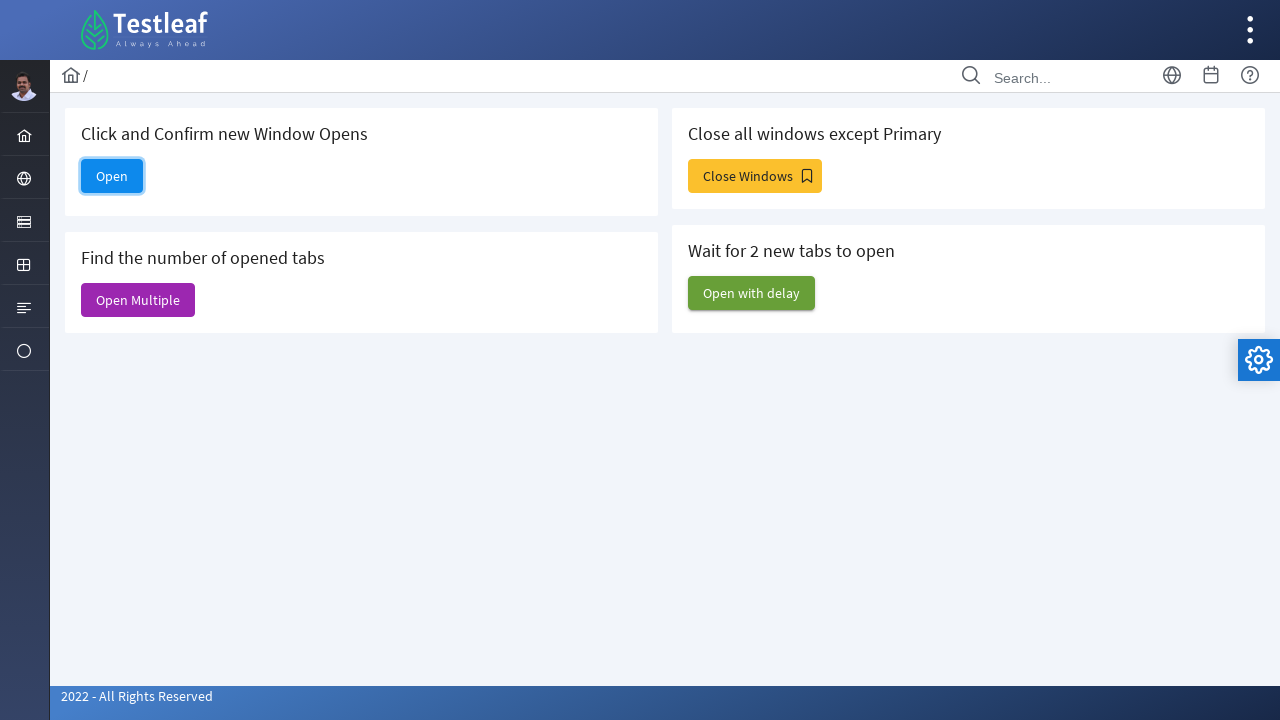